Tests navigation by clicking on a menu item link from the homepage of a sports website

Starting URL: http://www.mitrecsports.com/

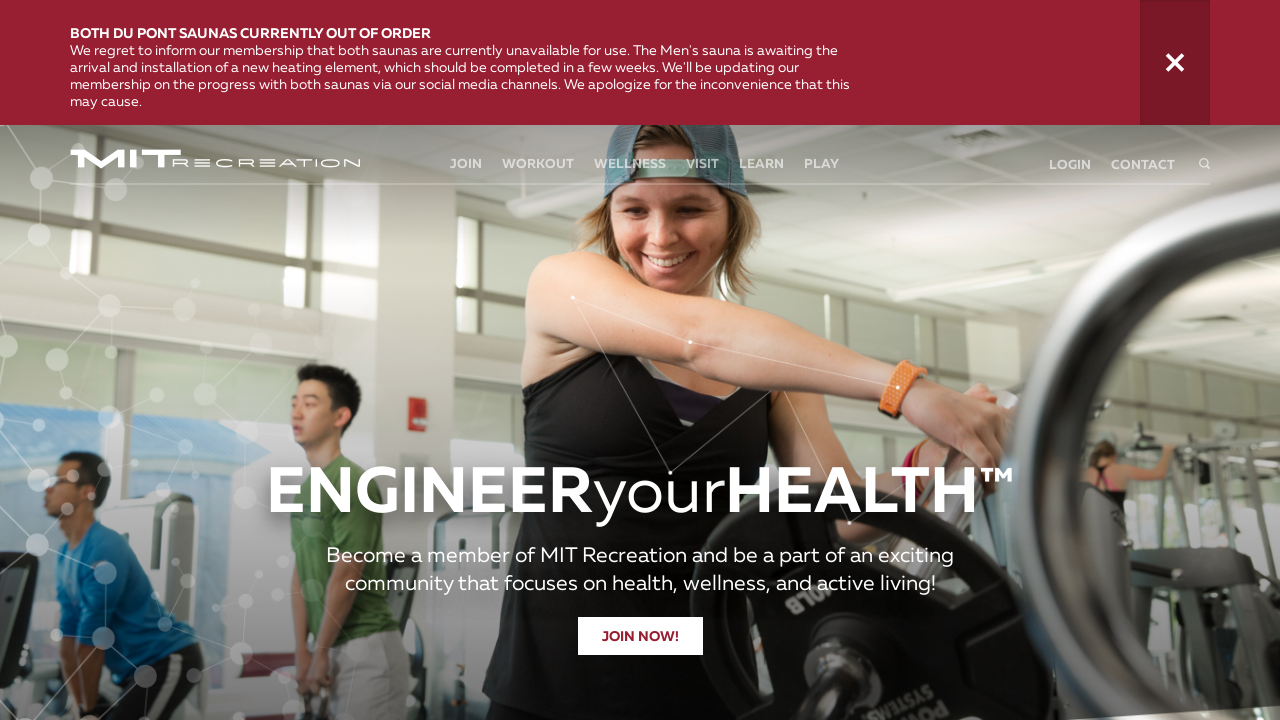

Waited for menu item link to be available
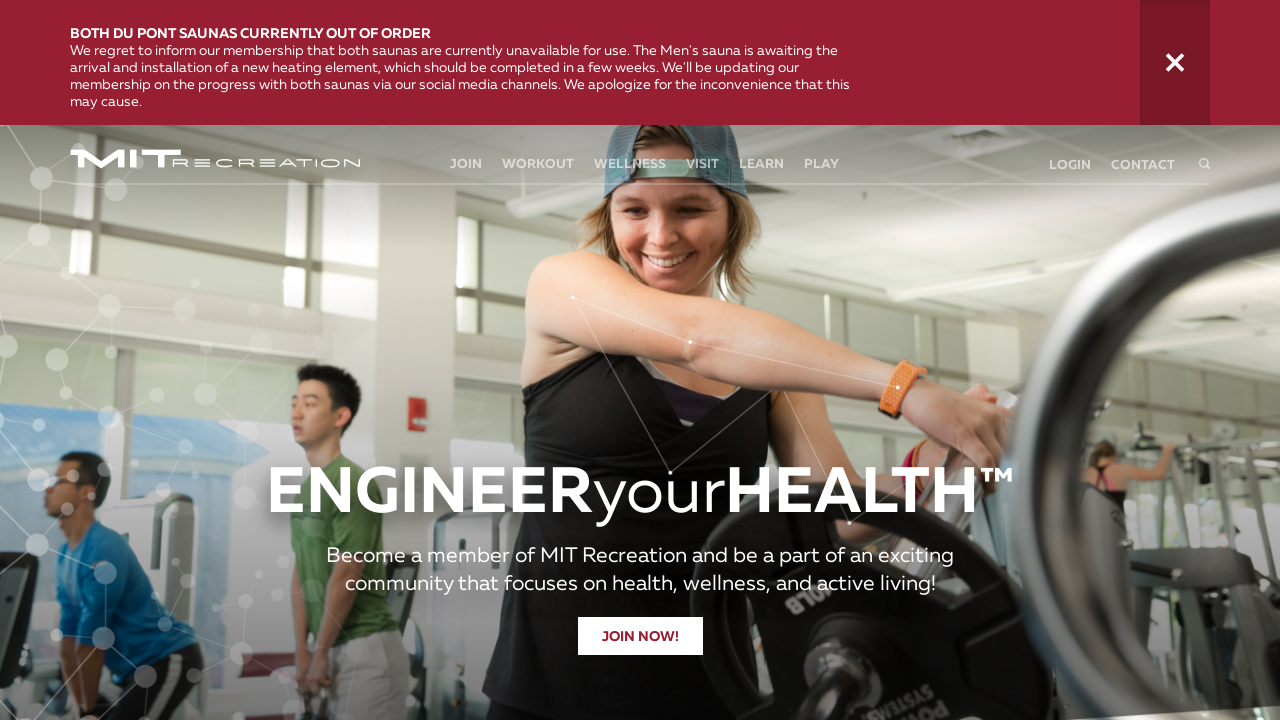

Clicked on menu item link at (1070, 164) on #menu-item-647 a
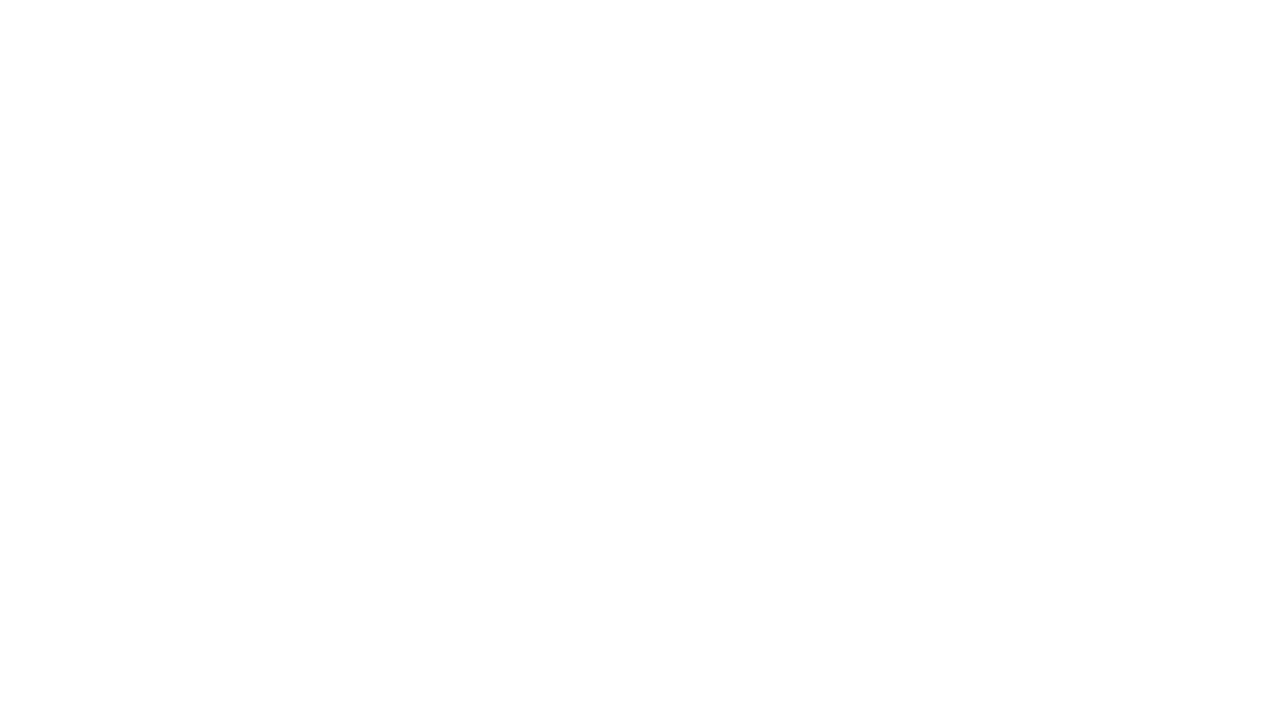

Navigation completed and page finished loading
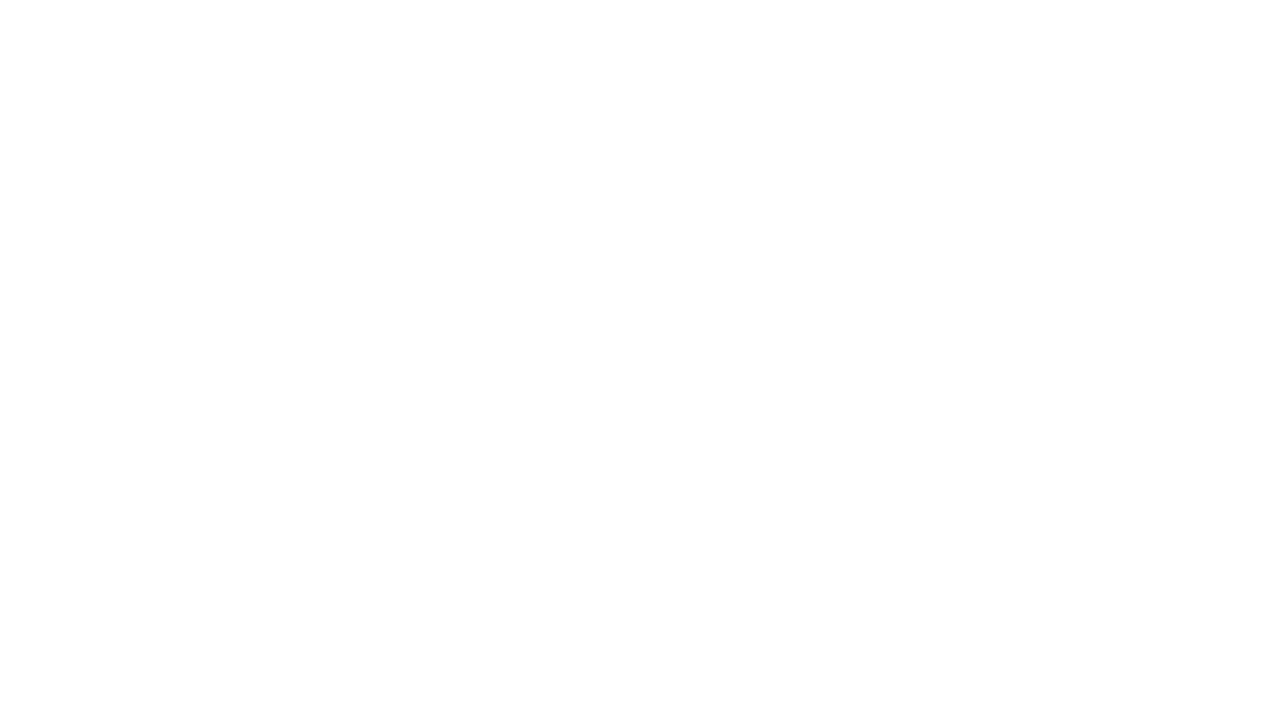

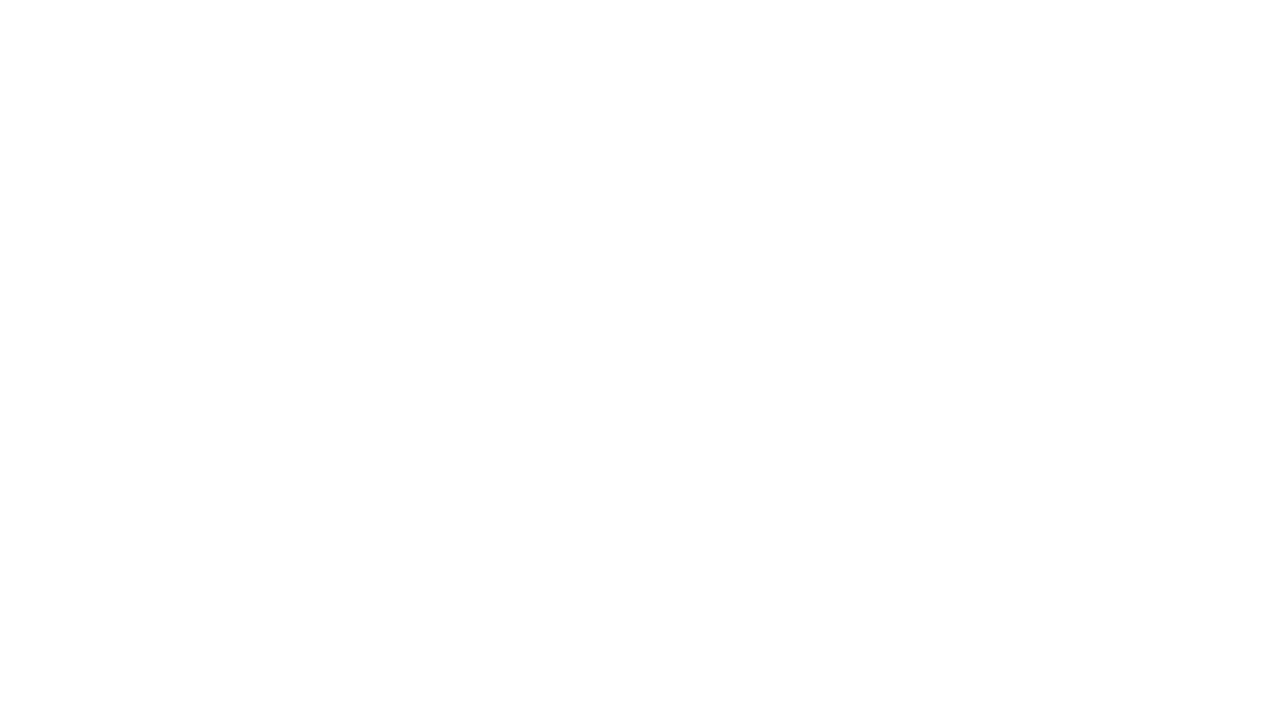